Tests clicking the 0-9 link and verifies that displayed results start with digits

Starting URL: https://www.99-bottles-of-beer.net/abc.html

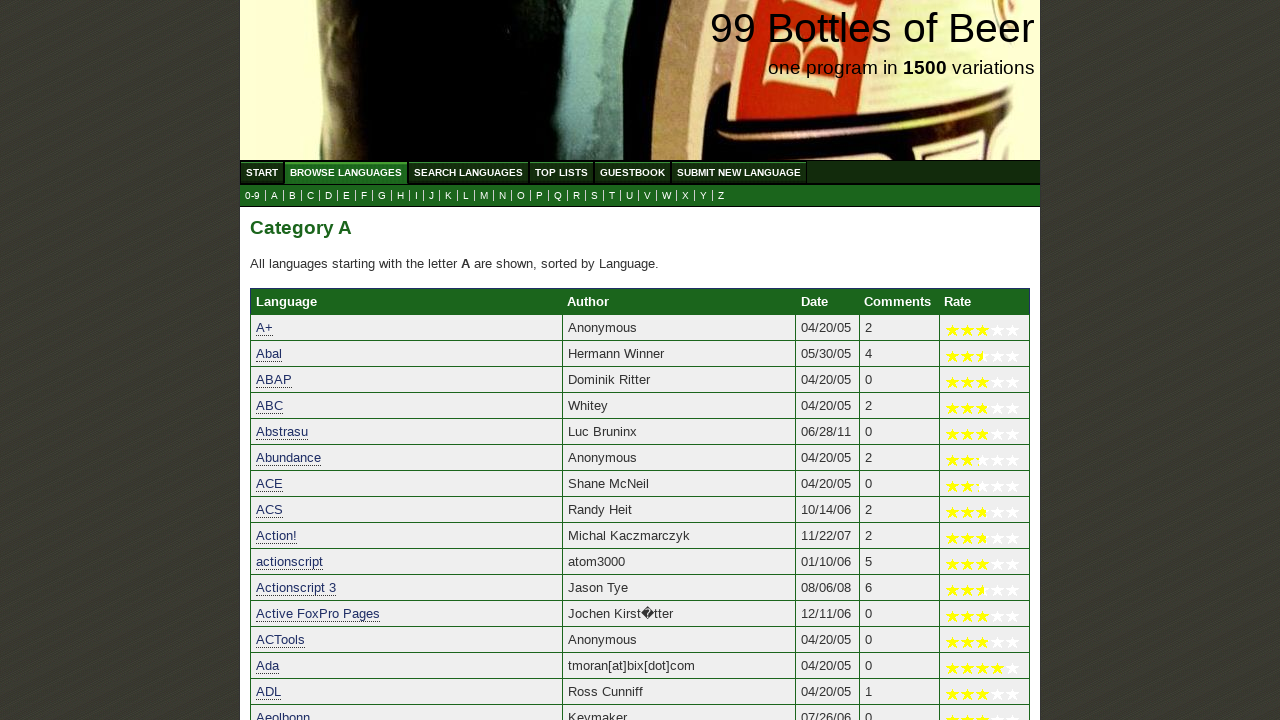

Clicked the 0-9 link to filter results by digits at (252, 196) on a[href='0.html']
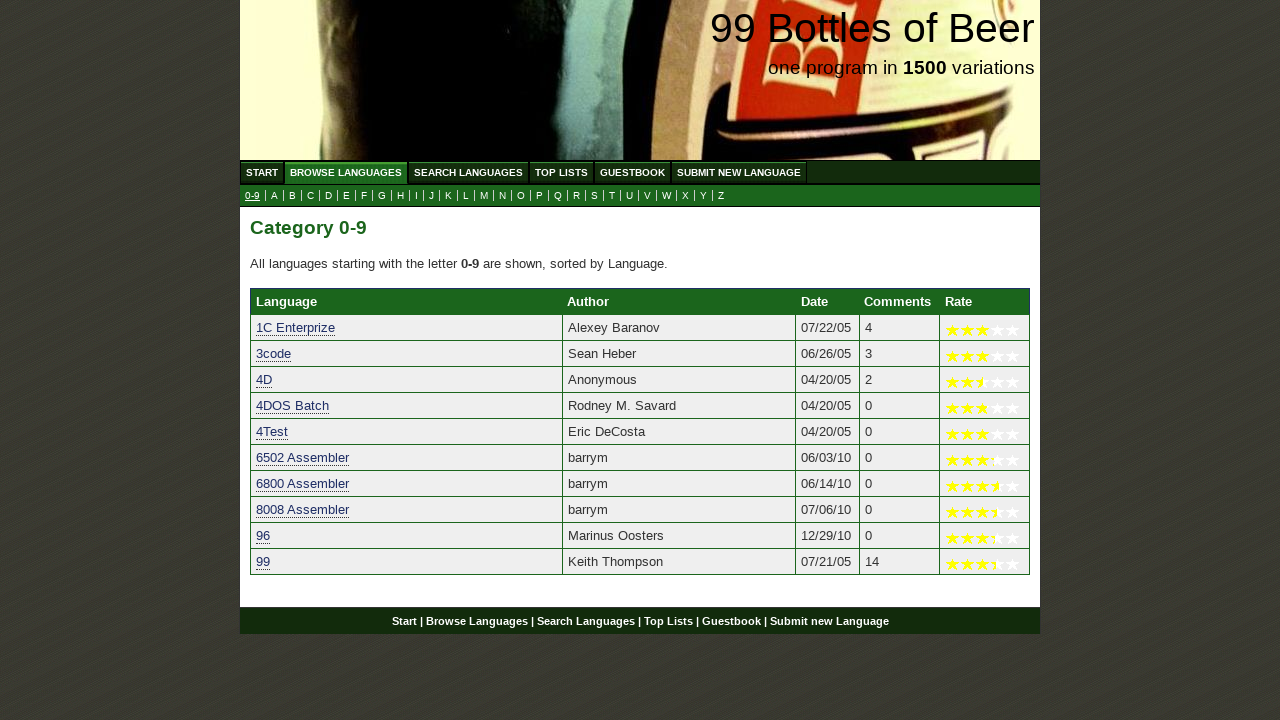

Results loaded and verified to start with digits
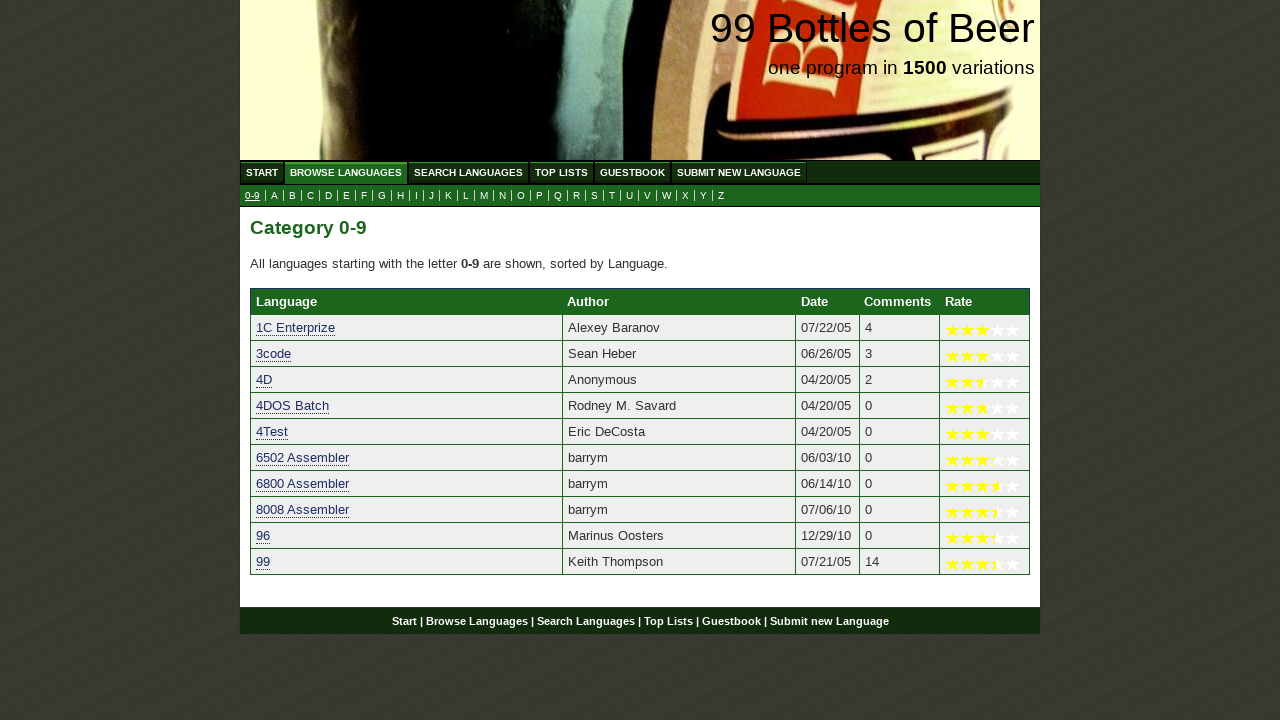

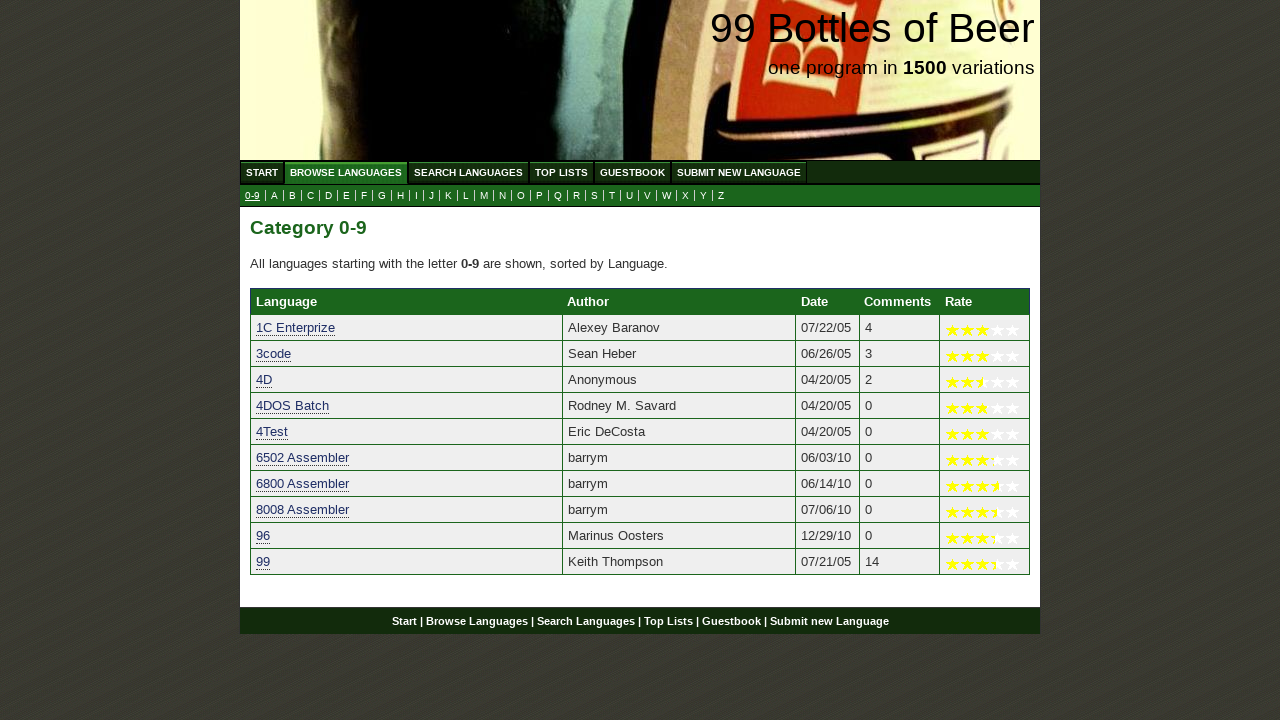